Tests iframe interaction by scrolling the page, finding all iframes, and switching to a specific frame to scroll within it

Starting URL: https://demoqa.com/frames

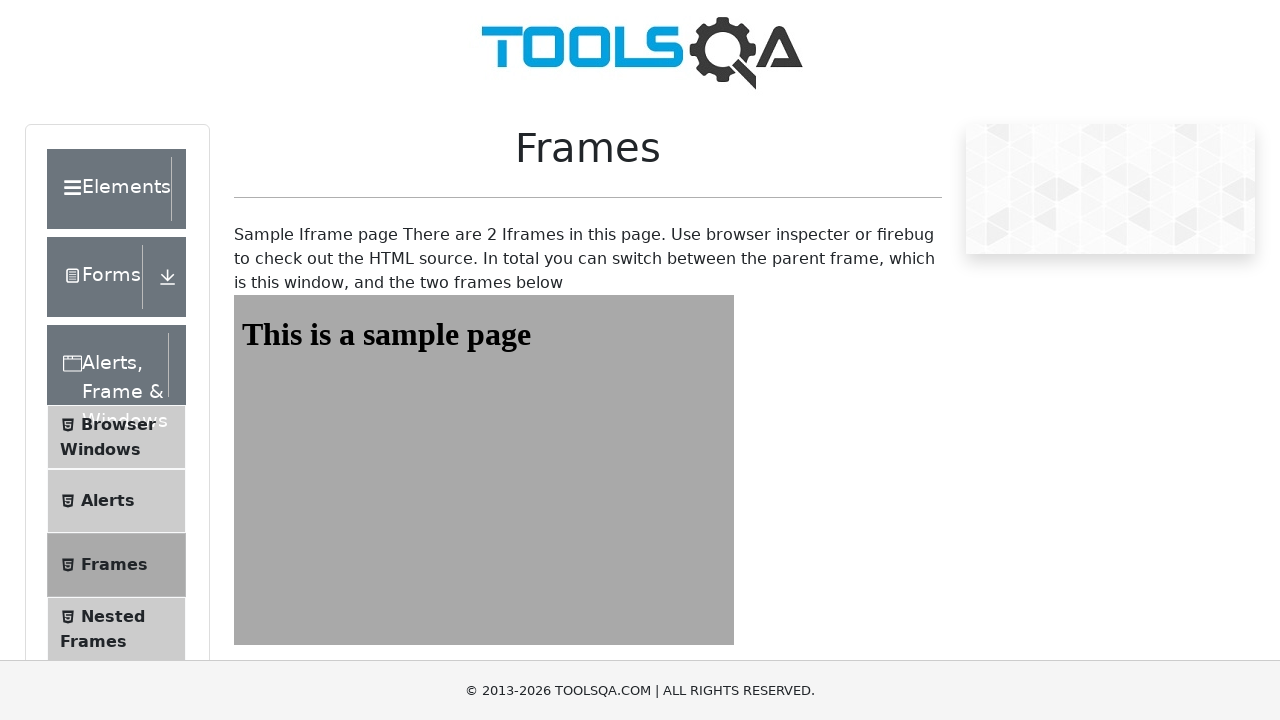

Scrolled main page to bottom to load all content
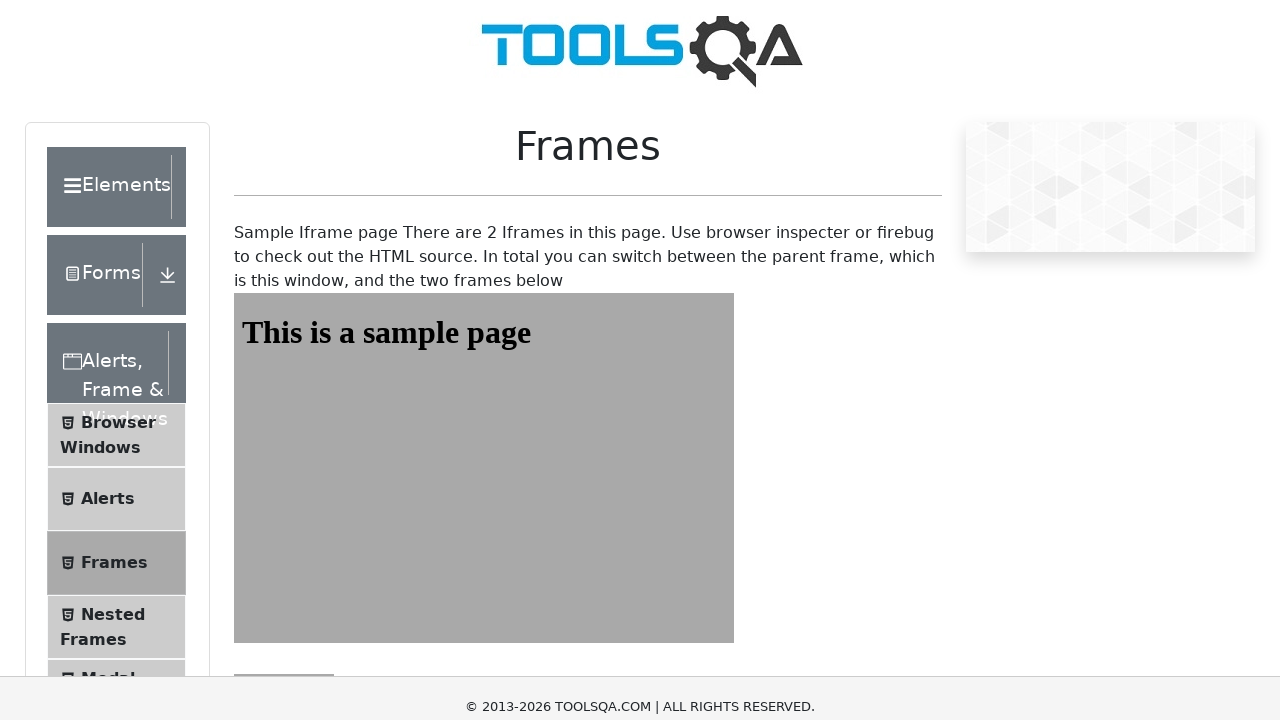

Waited 1 second for frames to load
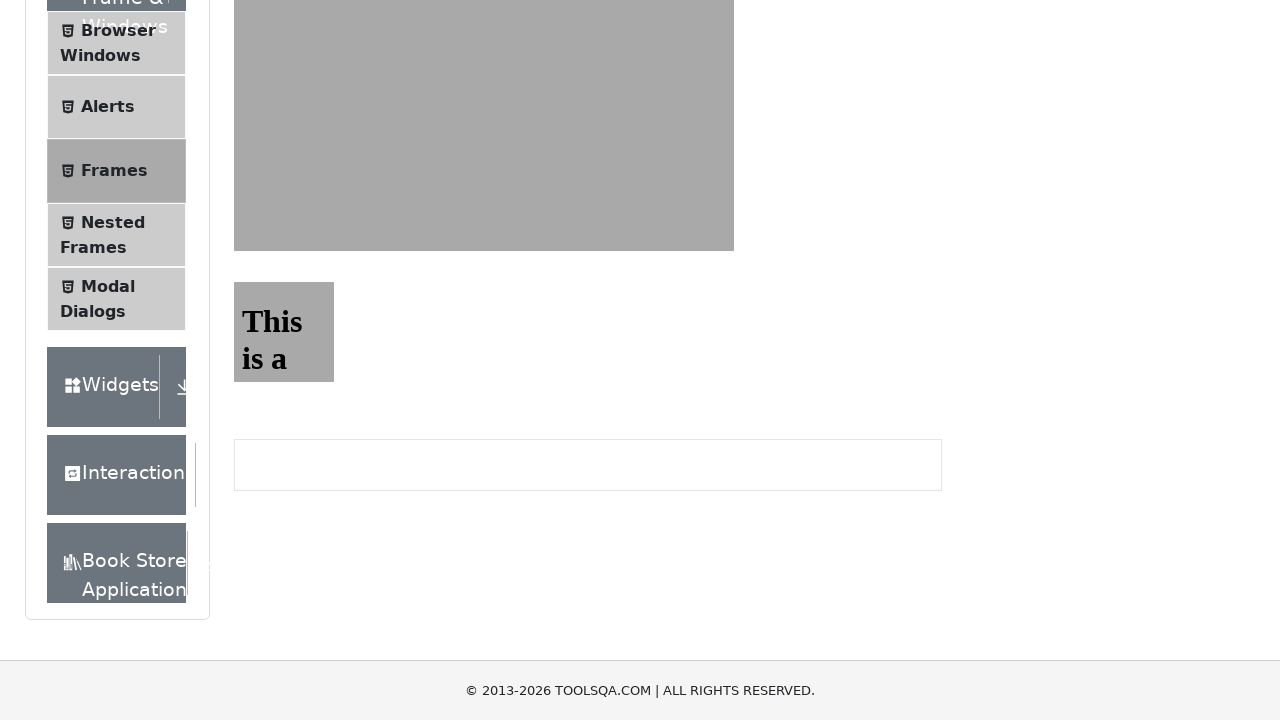

Found 5 iframe elements on the page
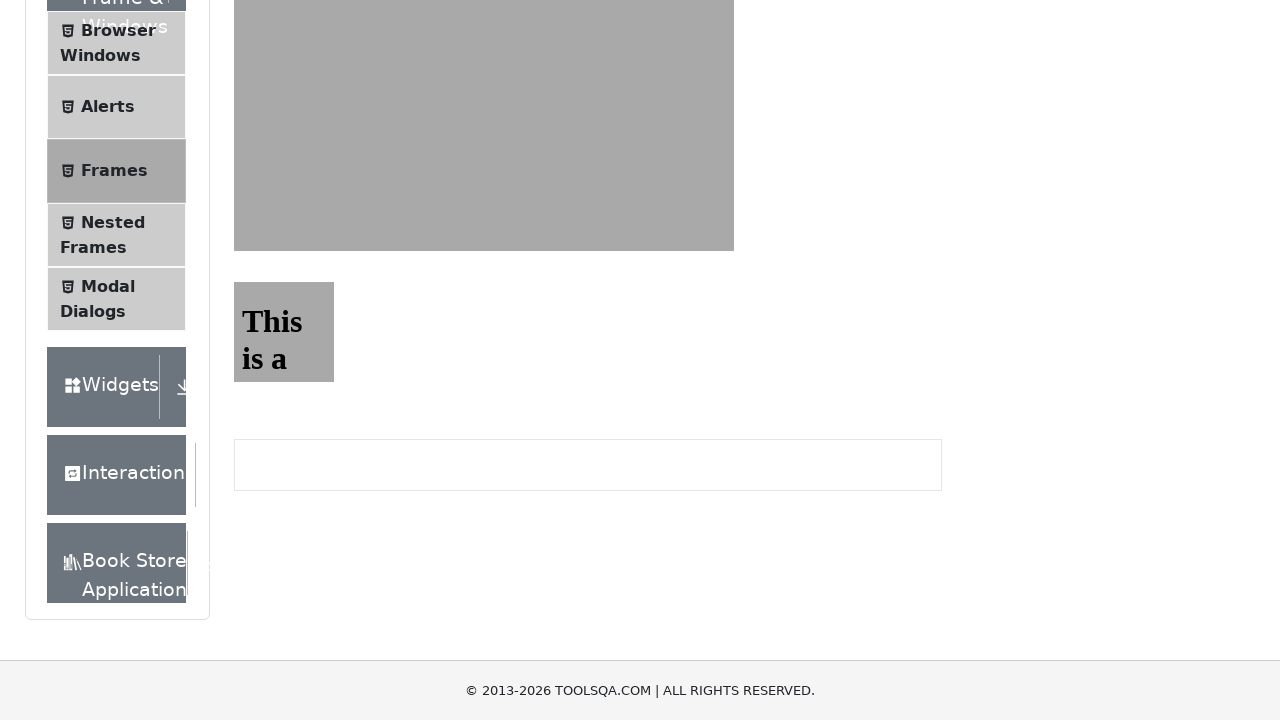

Located frame2
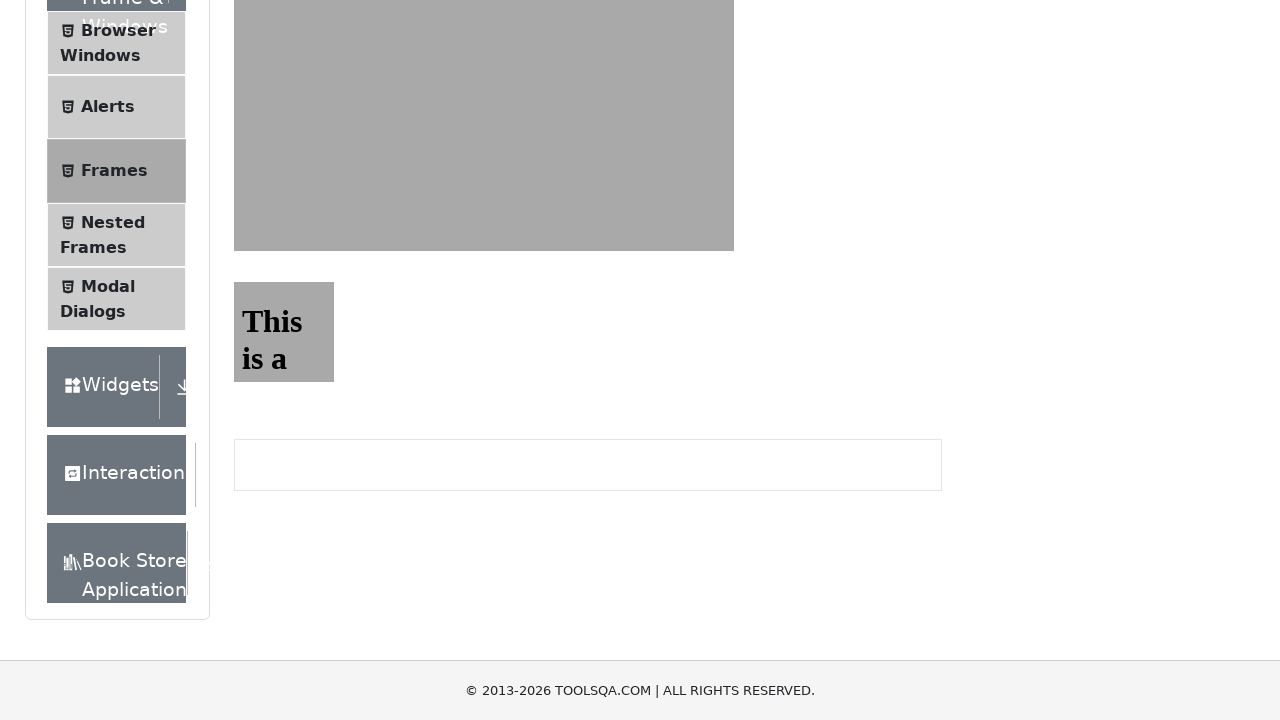

Scrolled within frame2 to bottom
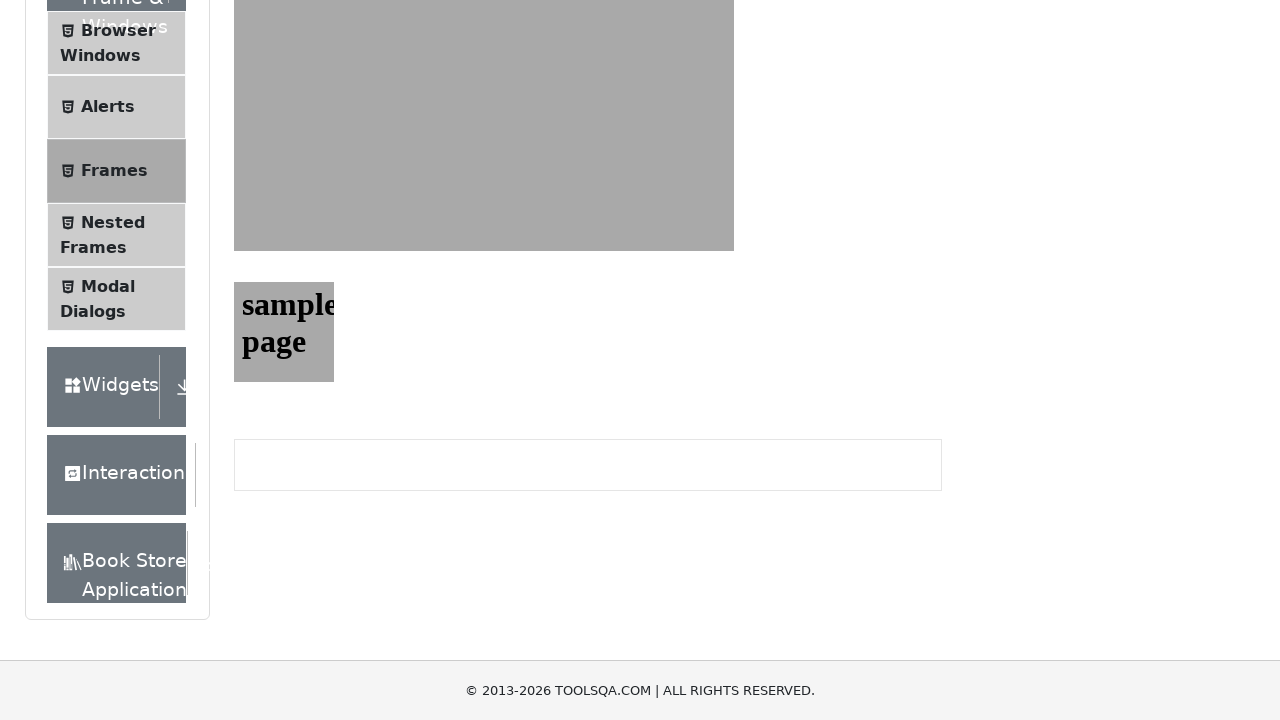

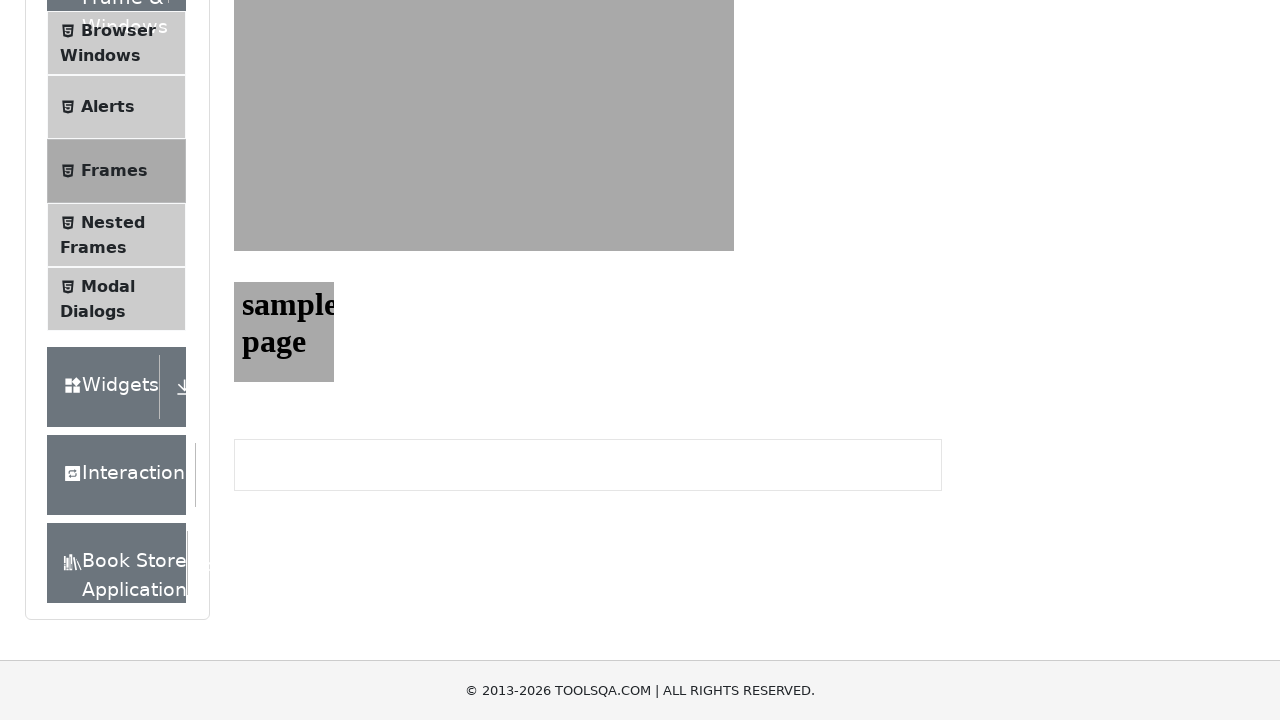